Tests filtering to show only completed todo items by clicking the Completed link.

Starting URL: https://demo.playwright.dev/todomvc

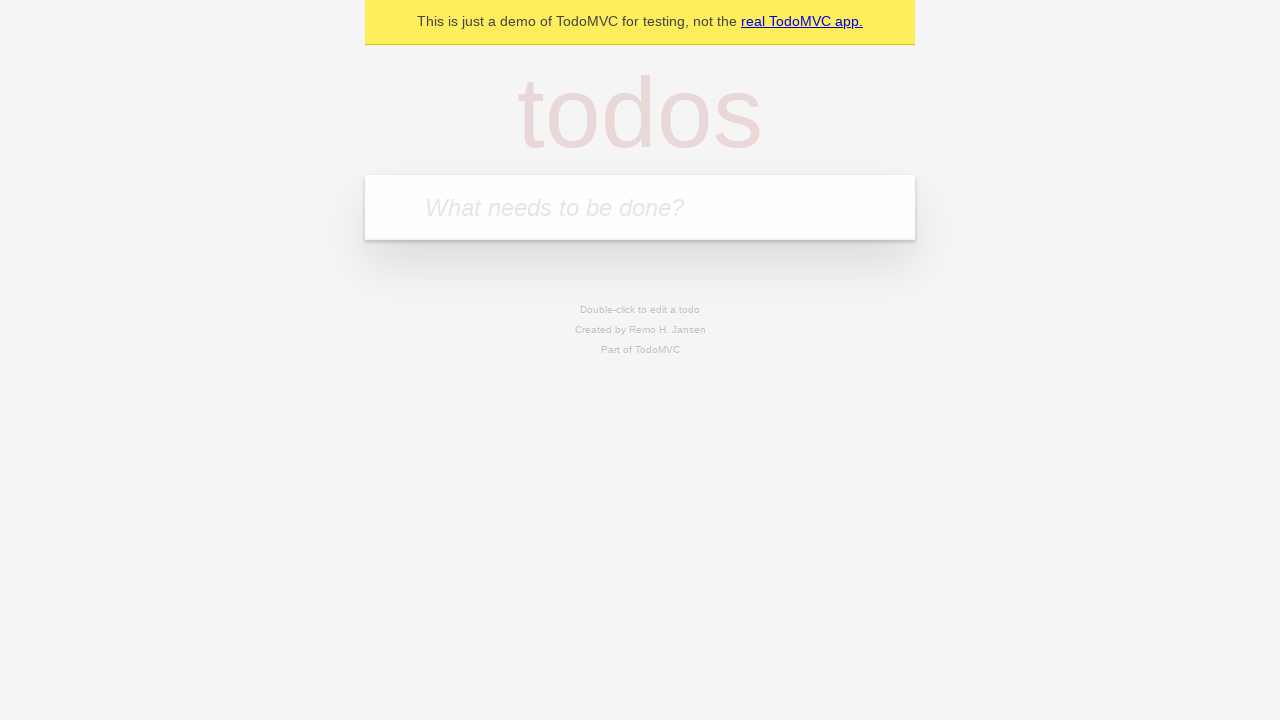

Located the 'What needs to be done?' input field
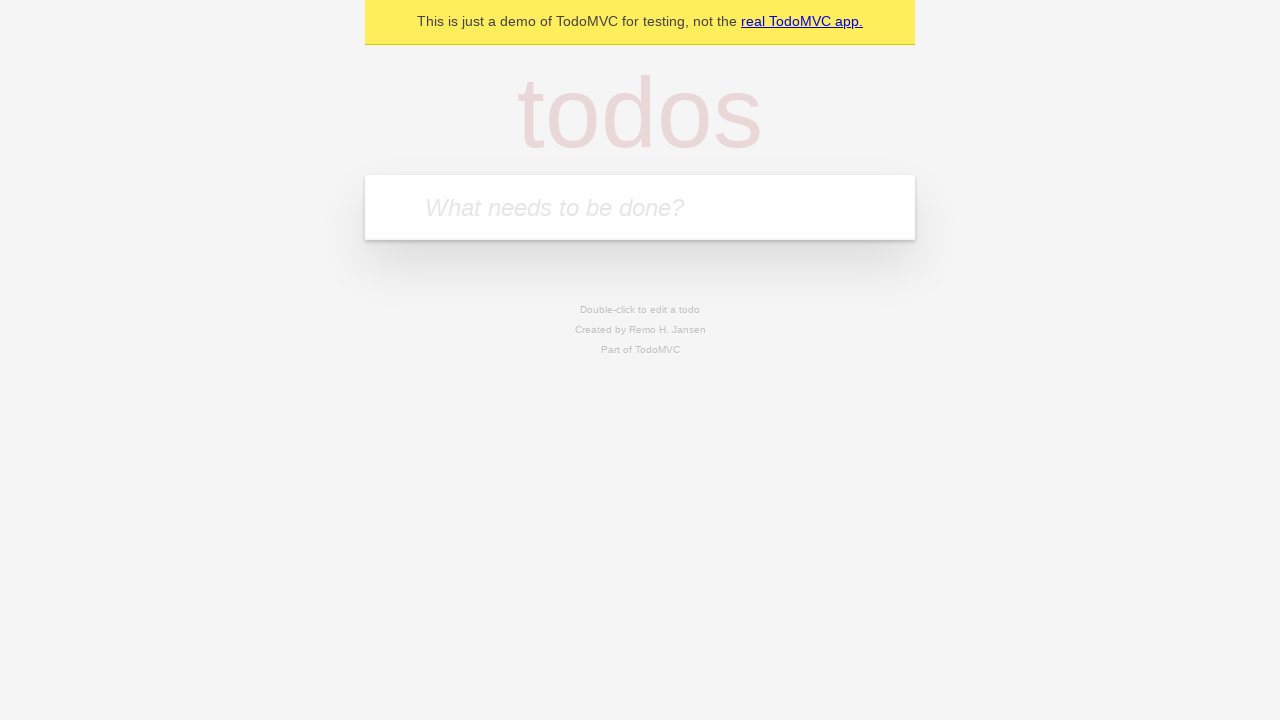

Filled first todo item with 'buy some cheese' on internal:attr=[placeholder="What needs to be done?"i]
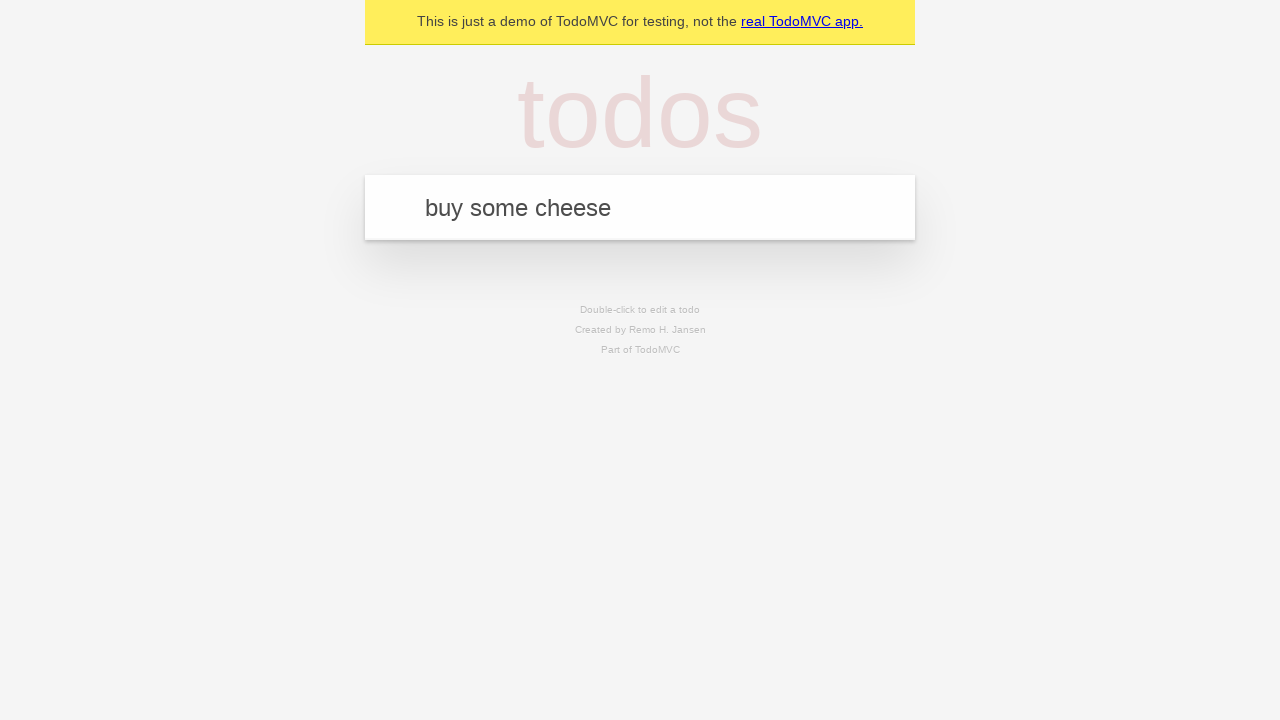

Pressed Enter to add first todo item on internal:attr=[placeholder="What needs to be done?"i]
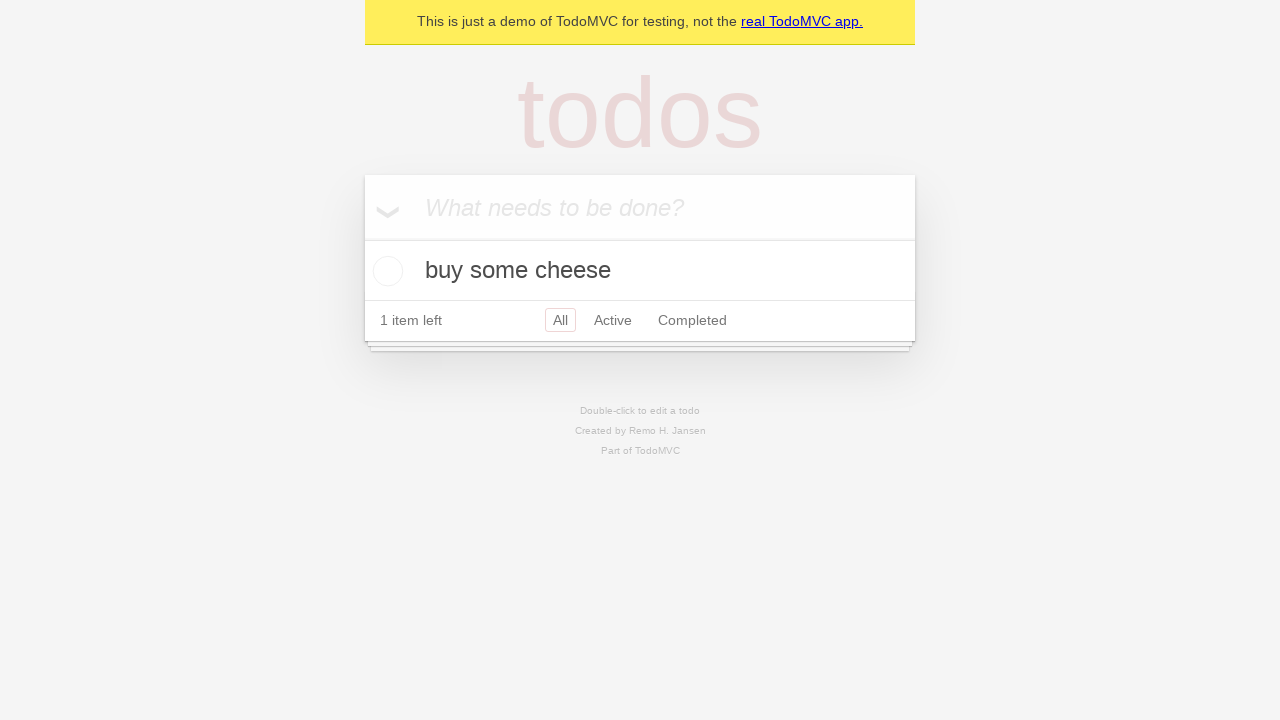

Filled second todo item with 'feed the cat' on internal:attr=[placeholder="What needs to be done?"i]
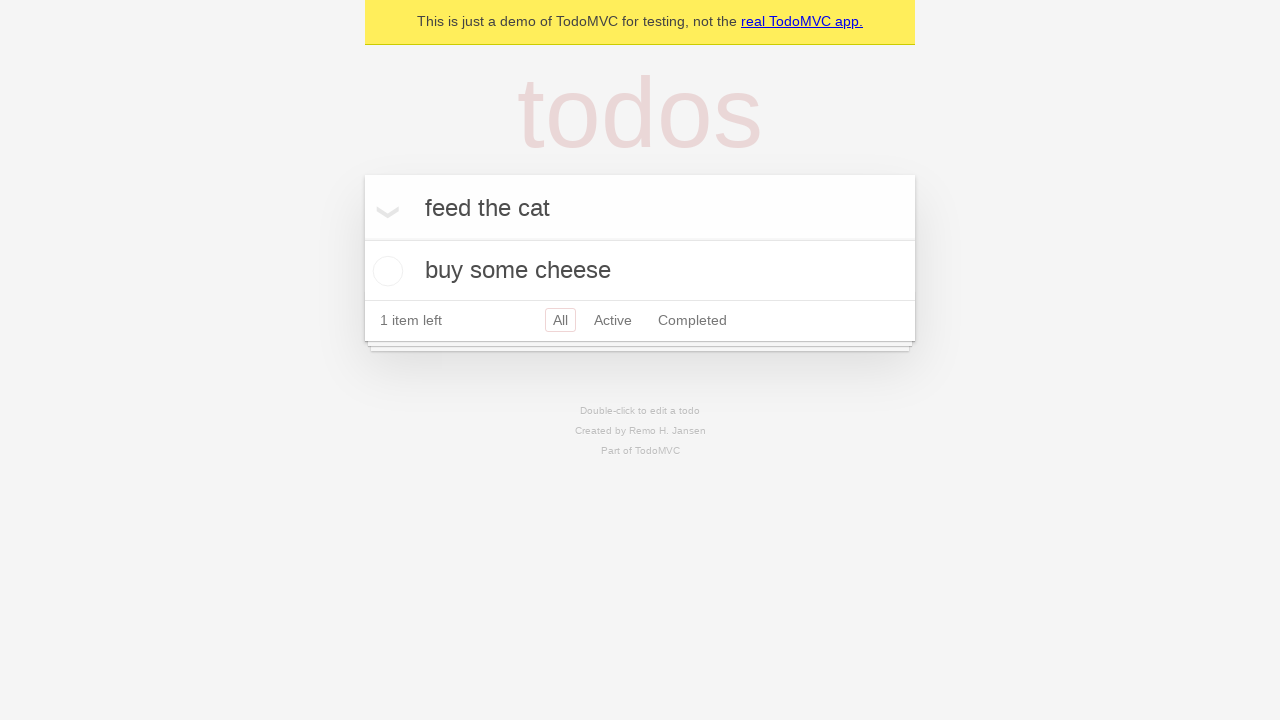

Pressed Enter to add second todo item on internal:attr=[placeholder="What needs to be done?"i]
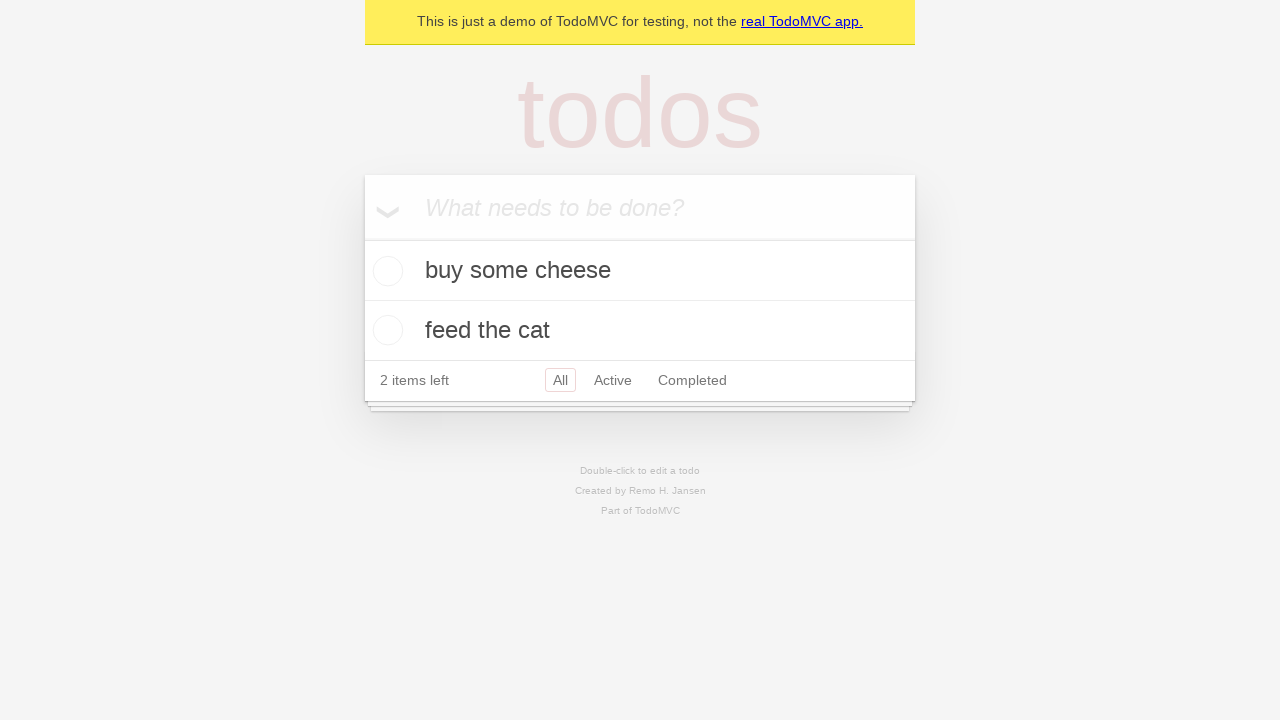

Filled third todo item with 'book a doctors appointment' on internal:attr=[placeholder="What needs to be done?"i]
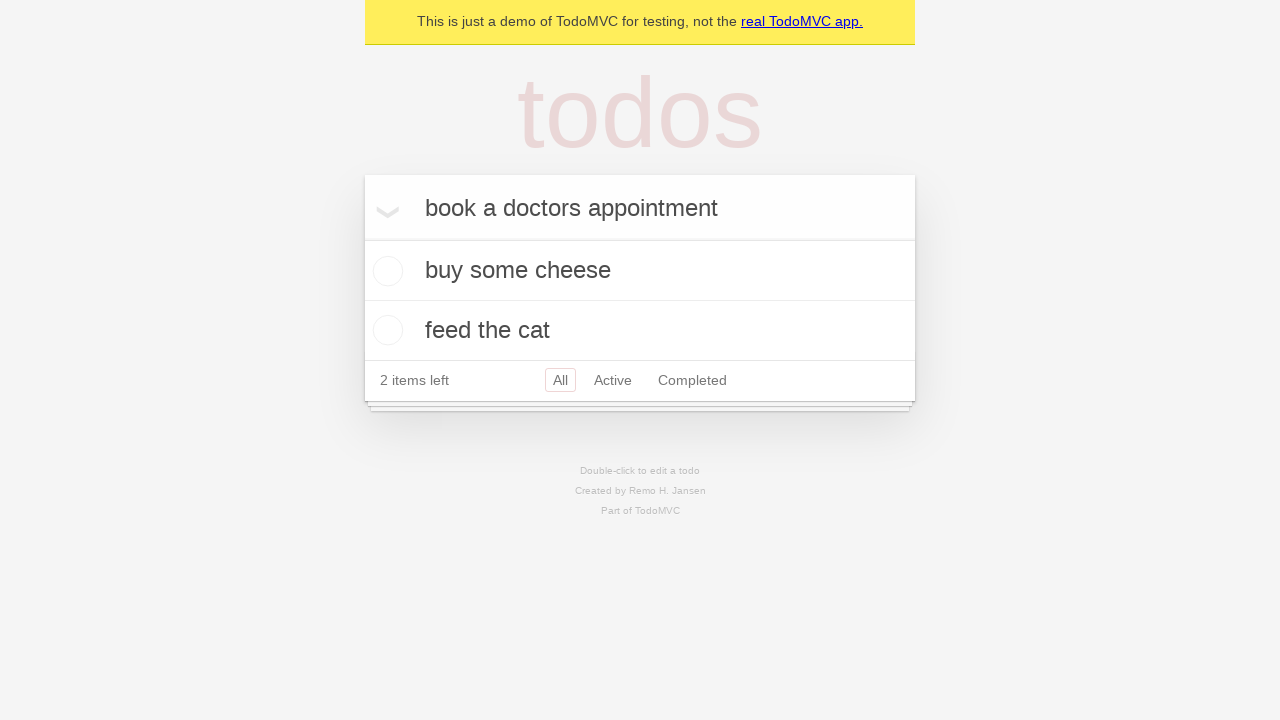

Pressed Enter to add third todo item on internal:attr=[placeholder="What needs to be done?"i]
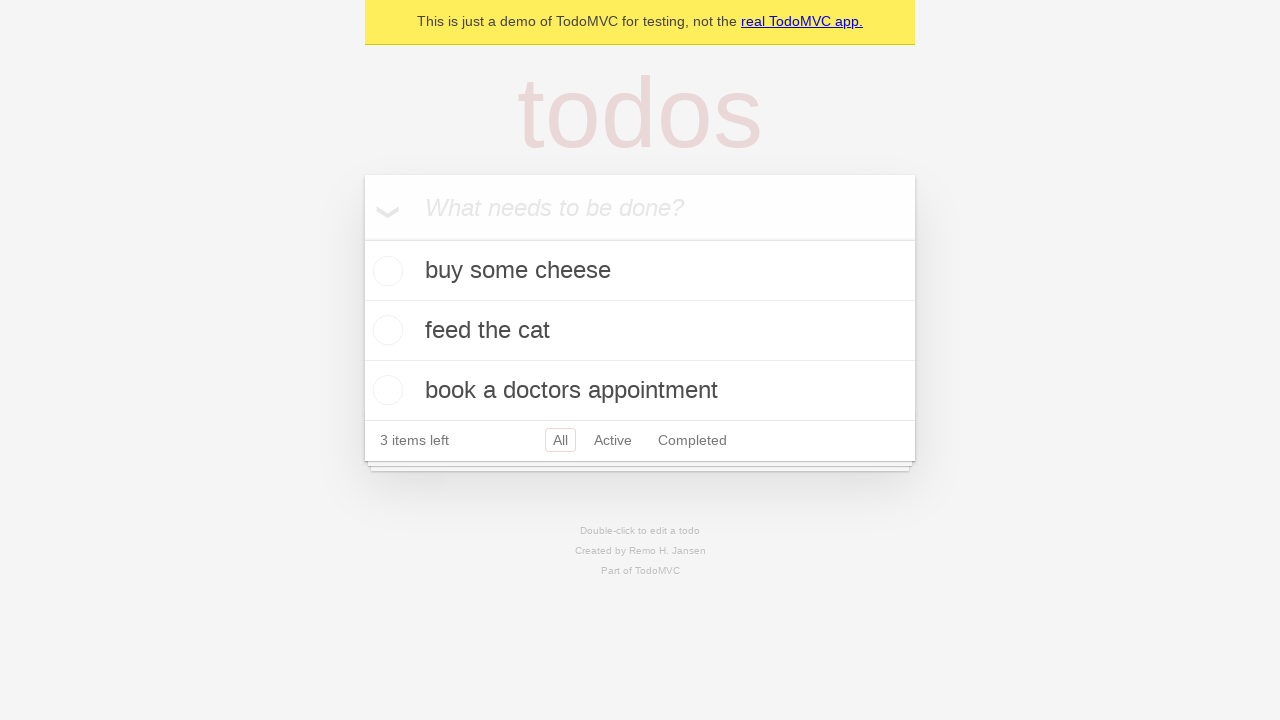

Waited for all three todo items to be visible
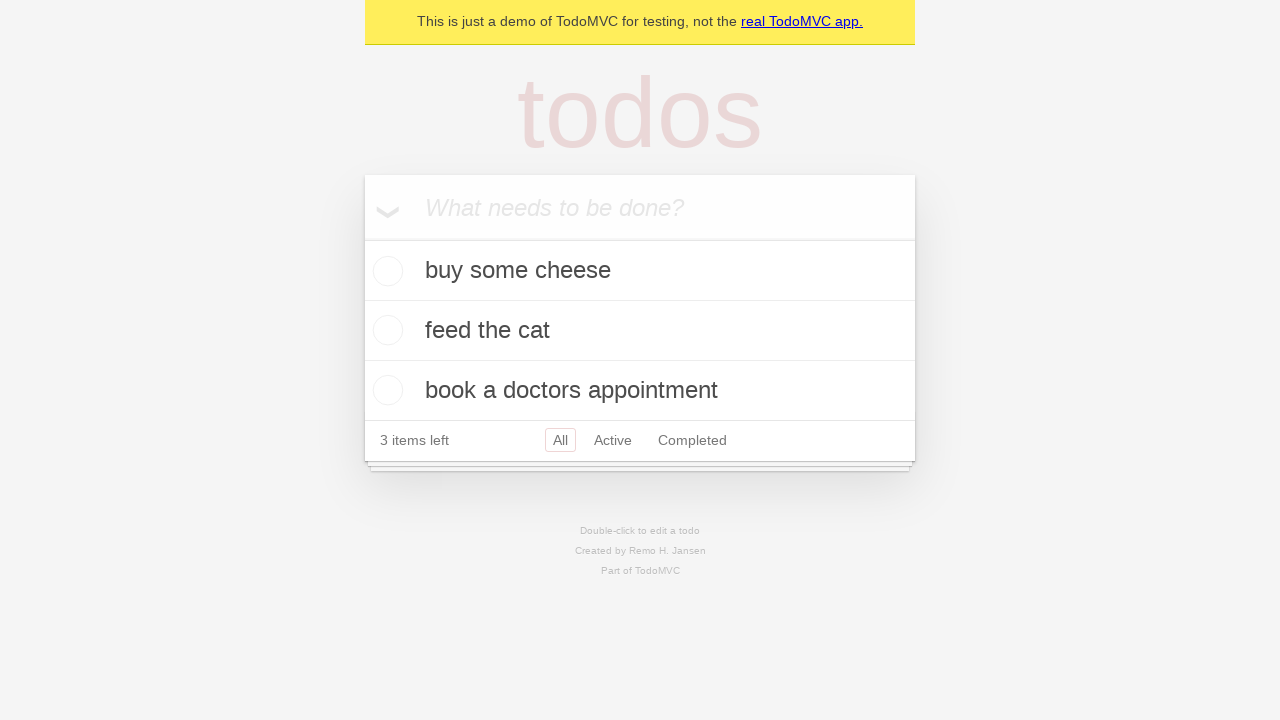

Marked second todo item 'feed the cat' as complete at (385, 330) on internal:testid=[data-testid="todo-item"s] >> nth=1 >> internal:role=checkbox
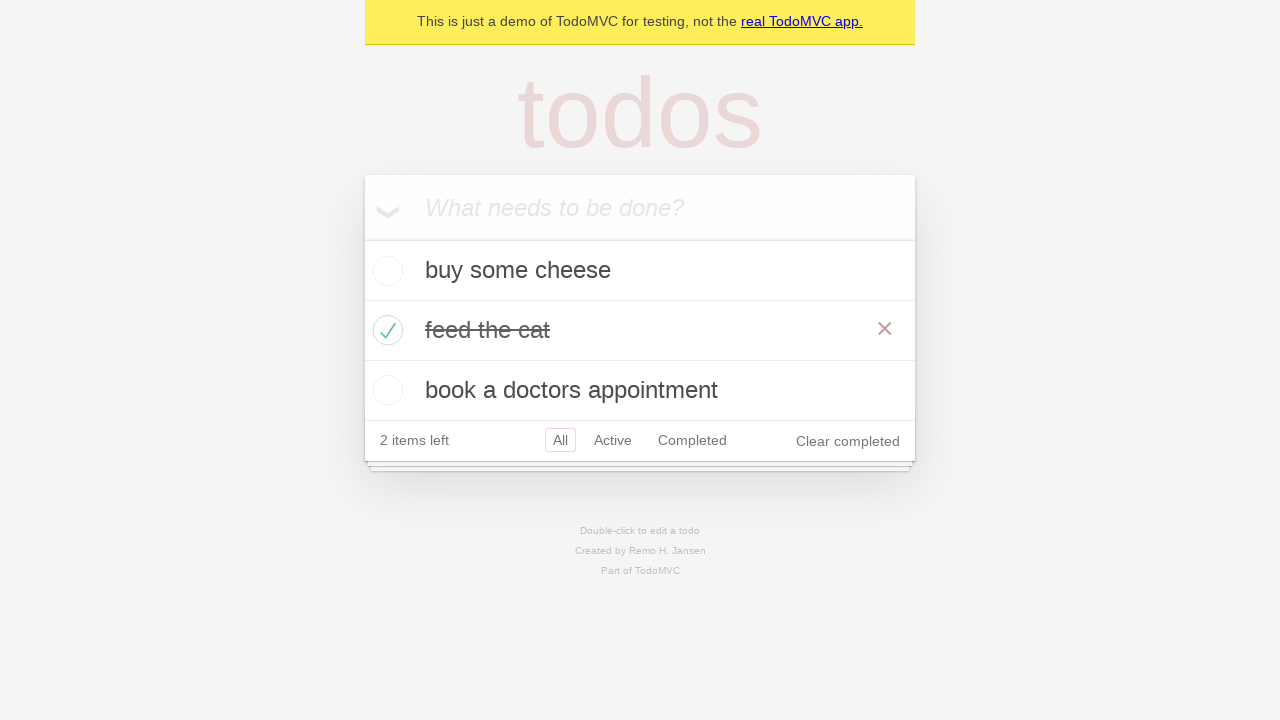

Clicked the 'Completed' filter link at (692, 440) on internal:role=link[name="Completed"i]
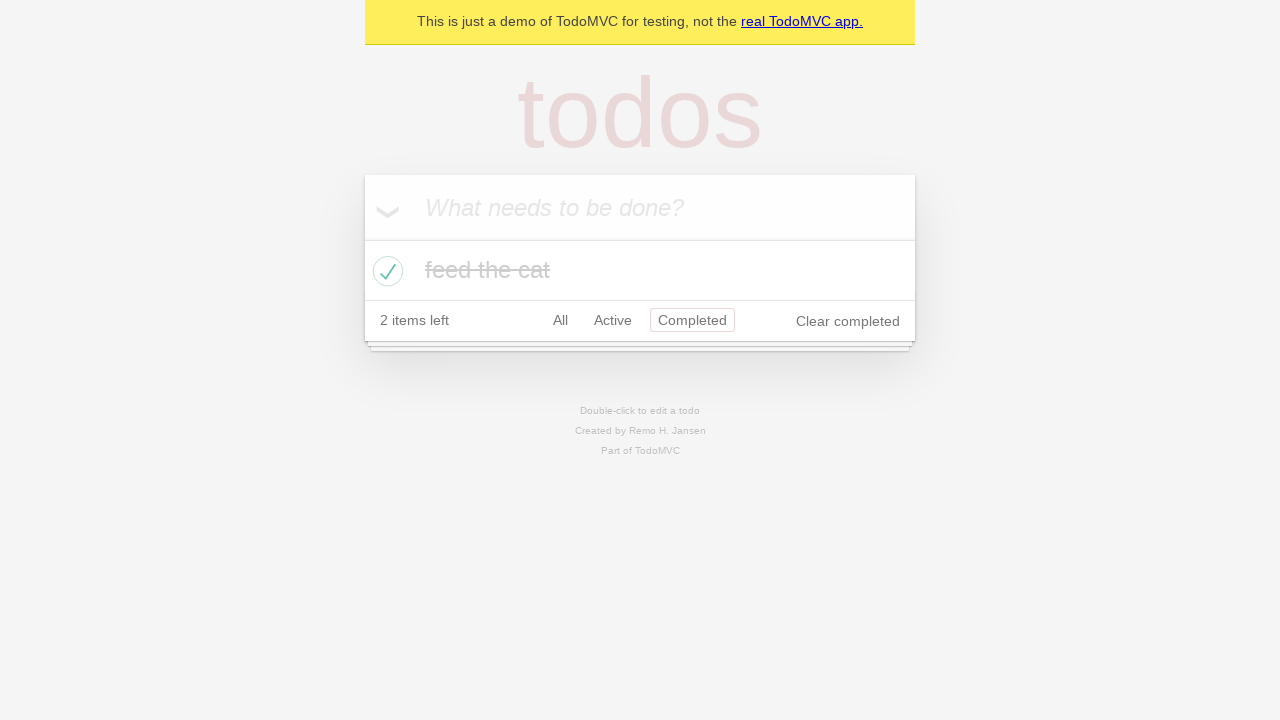

Completed filter applied and only 1 todo item is displayed
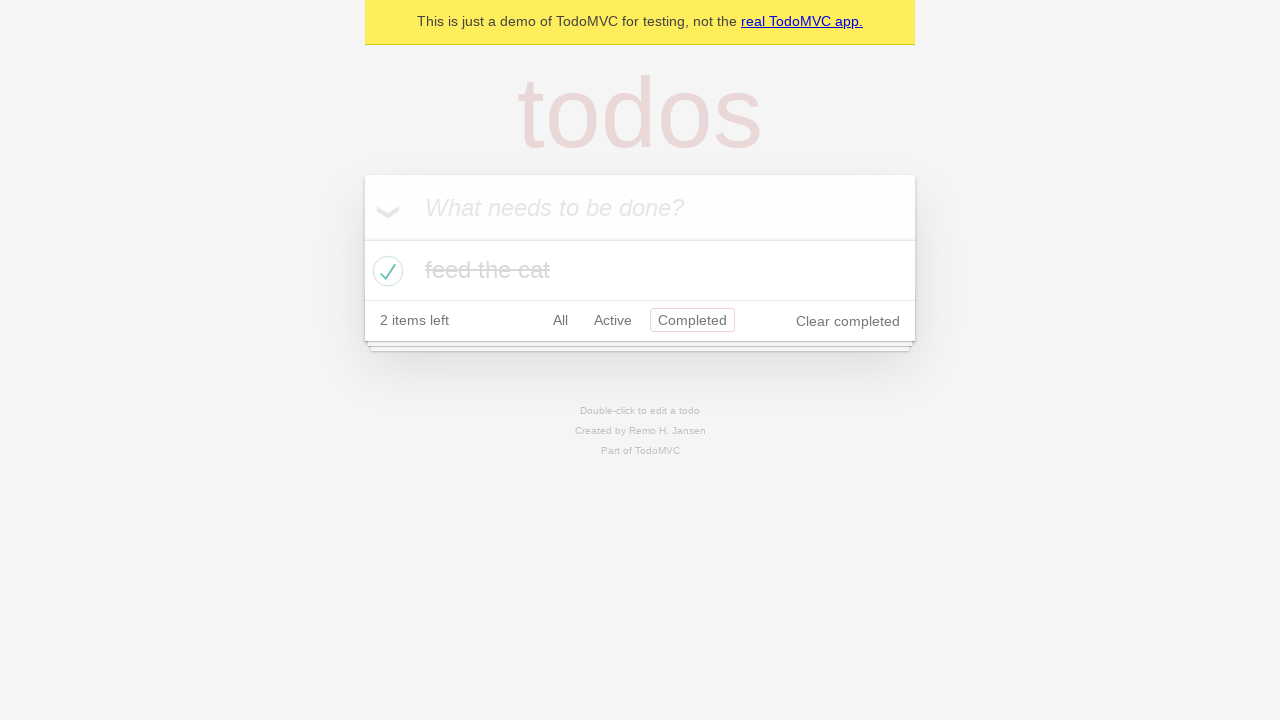

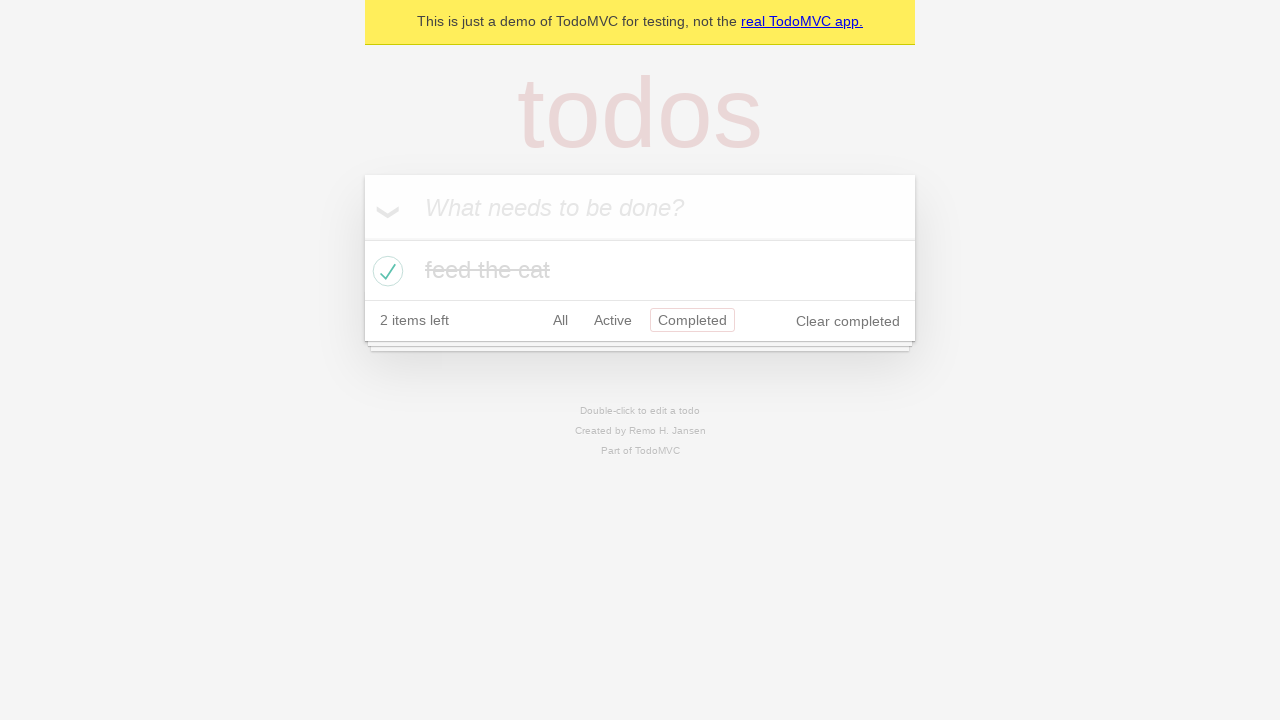